Tests network request/response listening by navigating to a website and monitoring network traffic

Starting URL: https://osinit.ru/

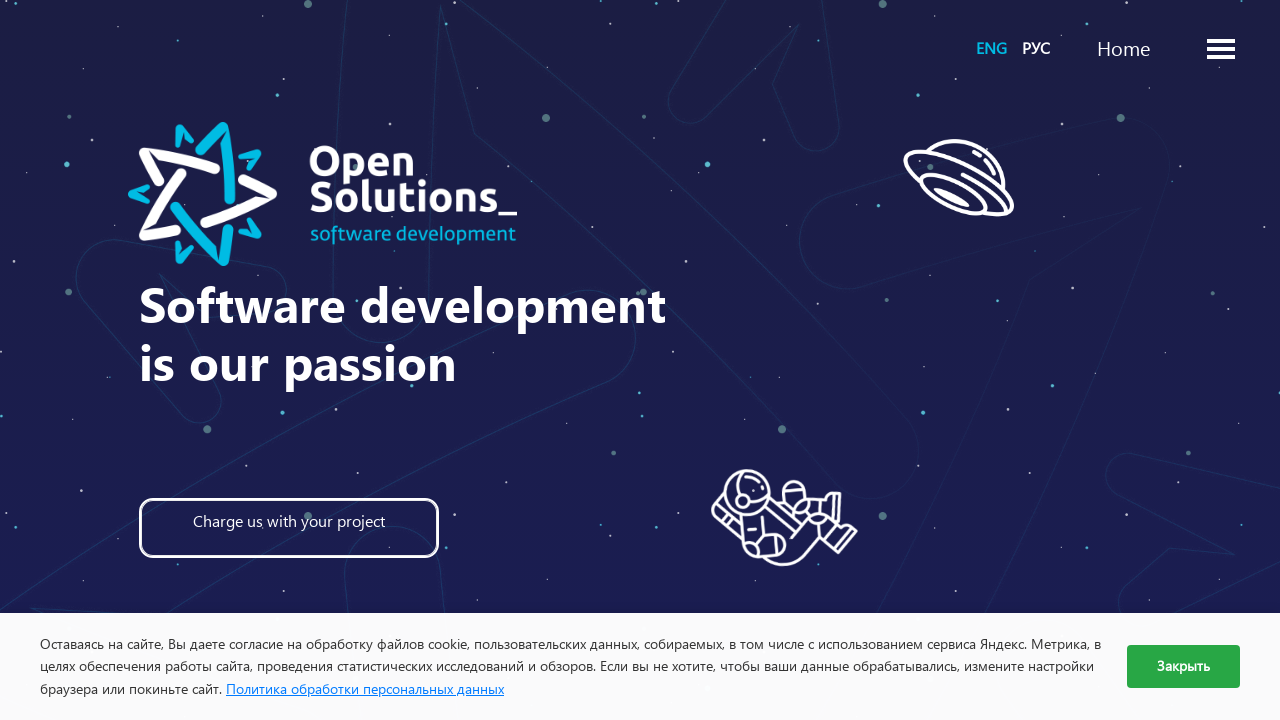

Set up network request listener to monitor outgoing requests
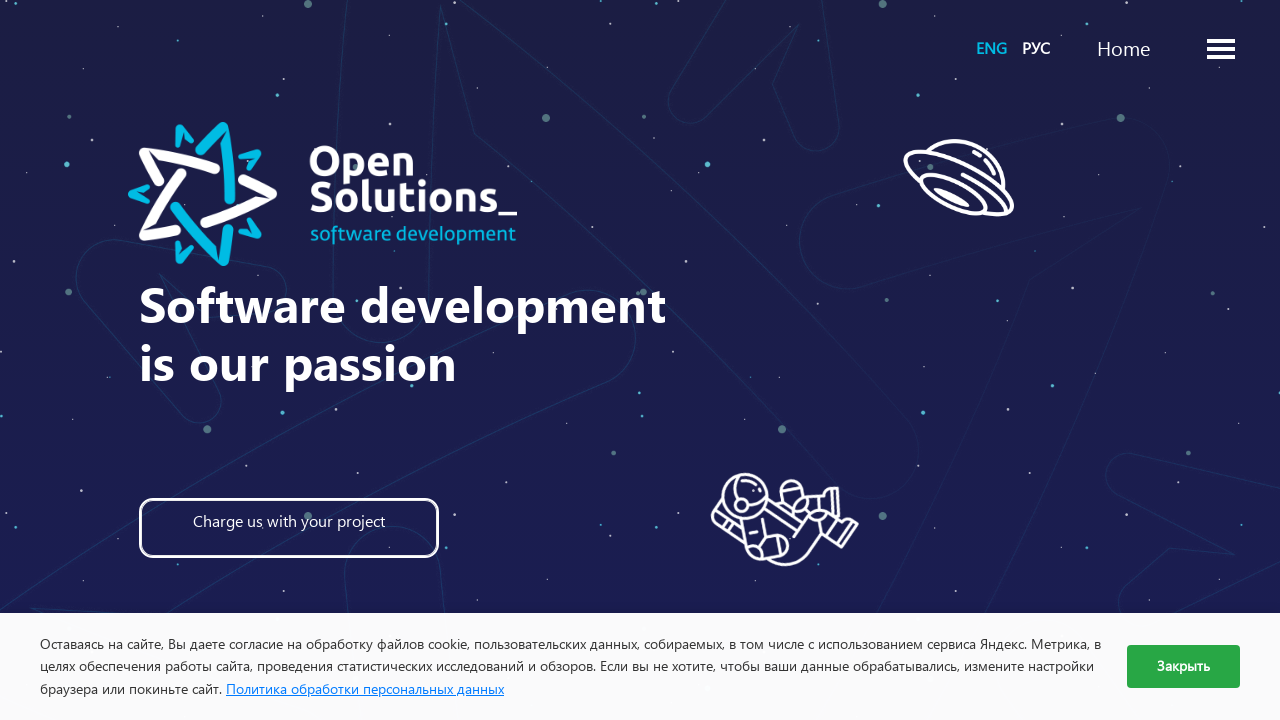

Set up network response listener to monitor incoming responses
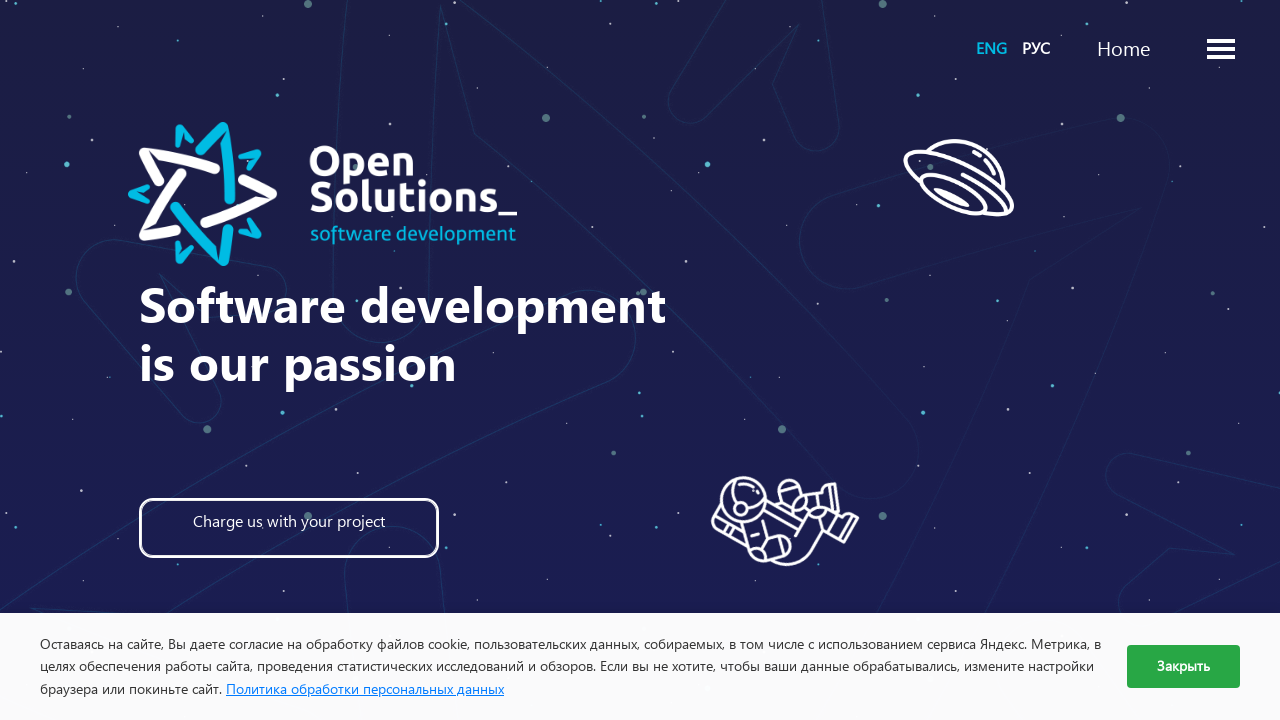

Waited for page to reach networkidle state, all network requests completed
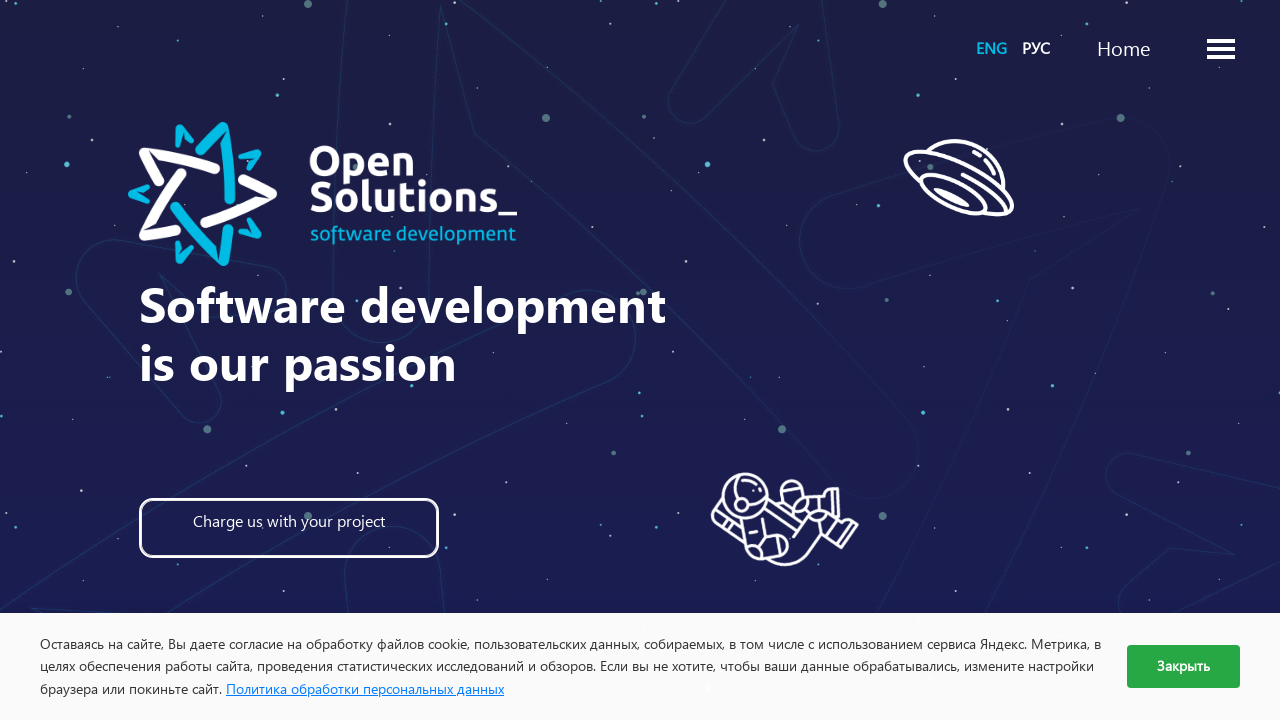

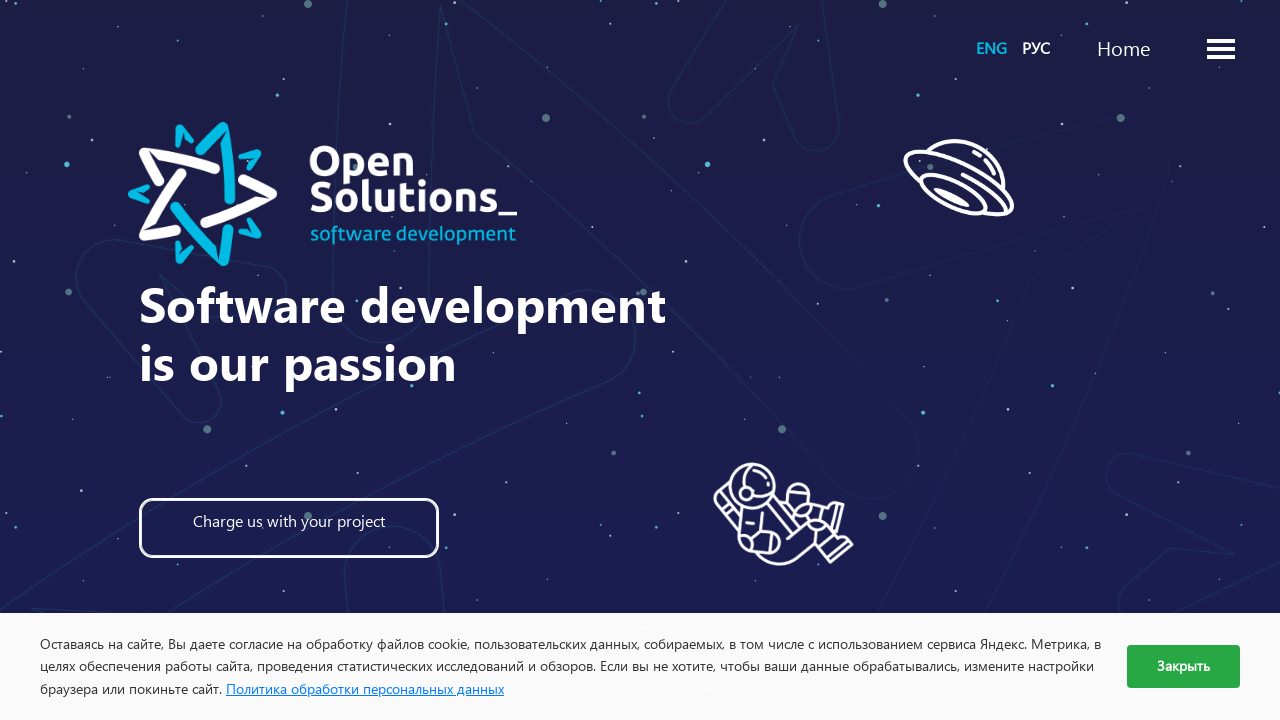